Navigates to Myntra website and manipulates browser window dimensions

Starting URL: https://www.myntra.com/

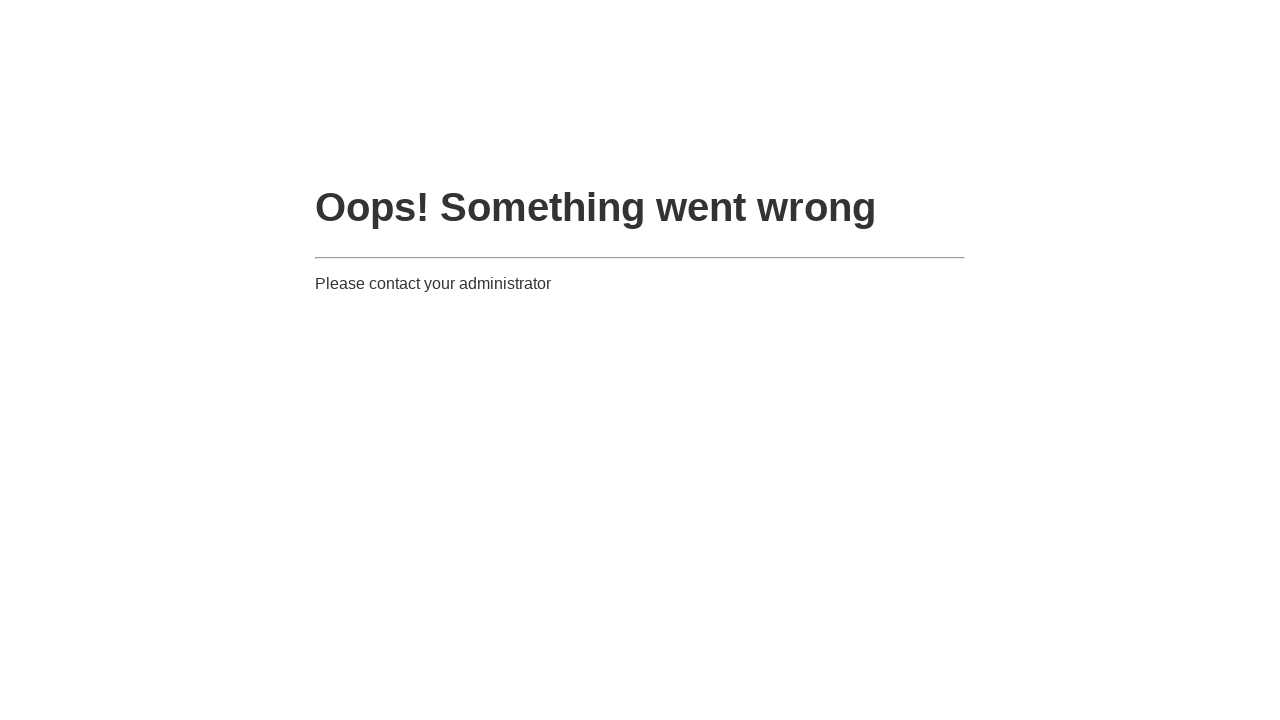

Retrieved current viewport size
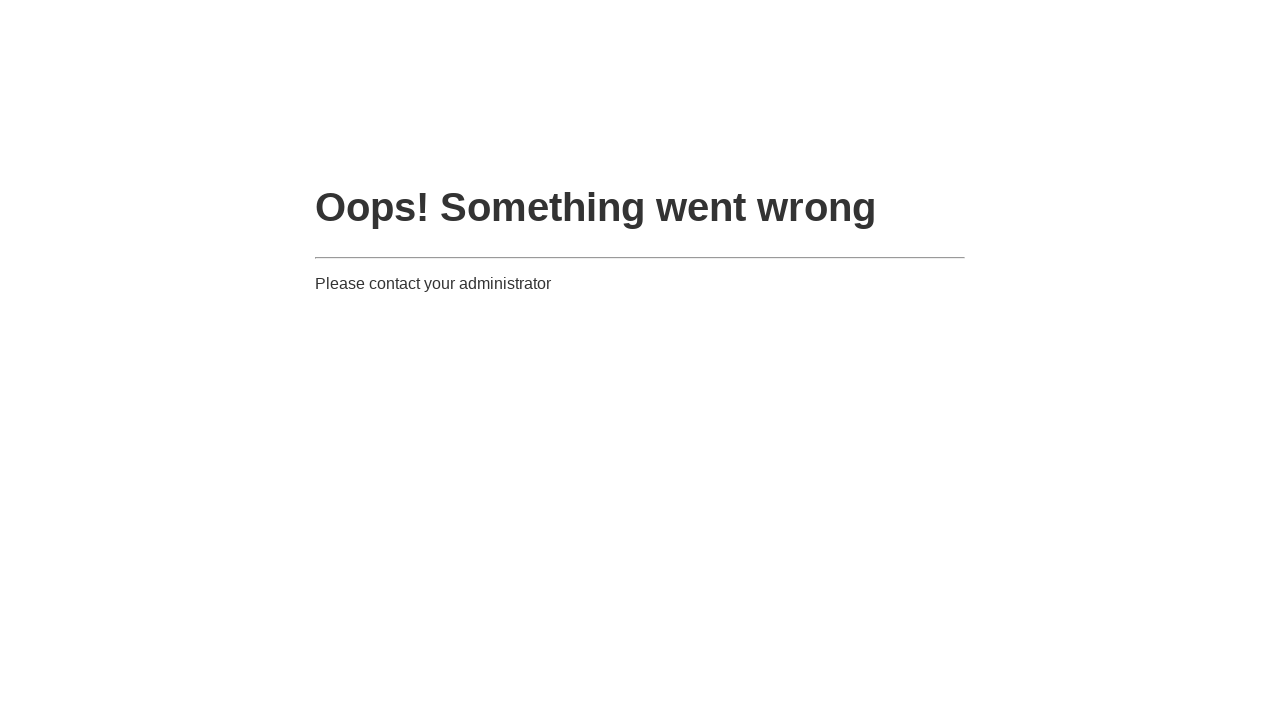

Set viewport size to 700x600 pixels
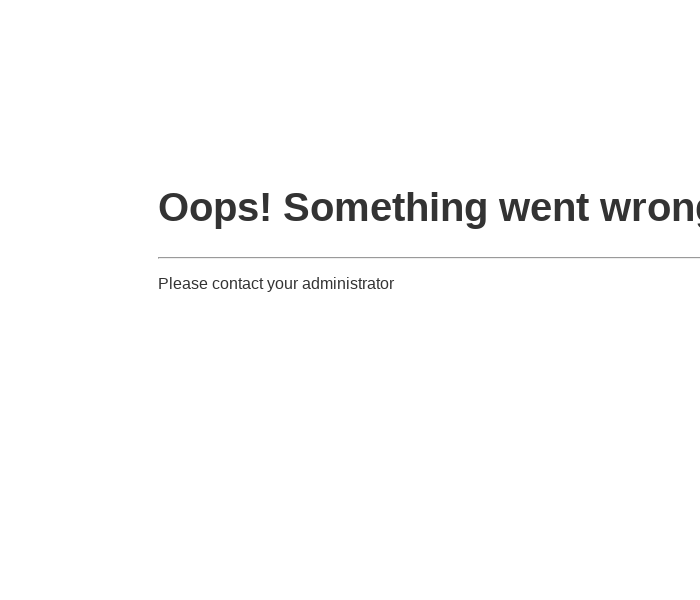

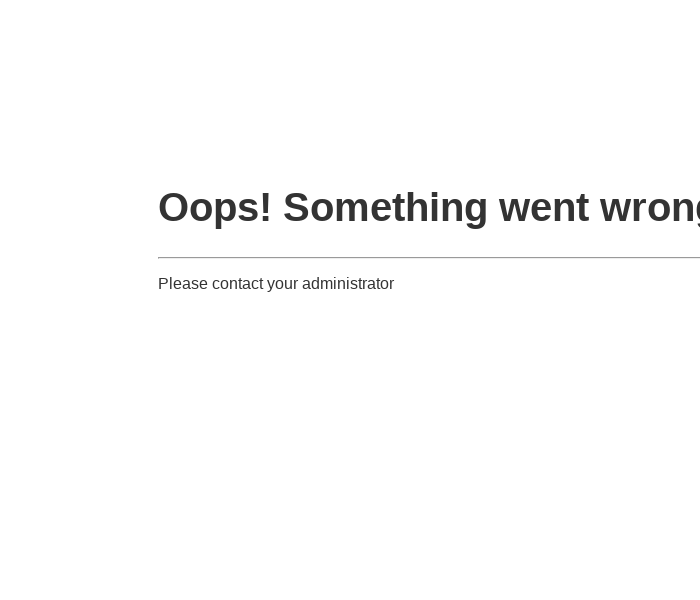